Tests that URL query parameter names are case insensitive for temperature conversion

Starting URL: http://apt-public.appspot.com/testing-lab-conversion?faRenHeitTEmpeRaturE=-1

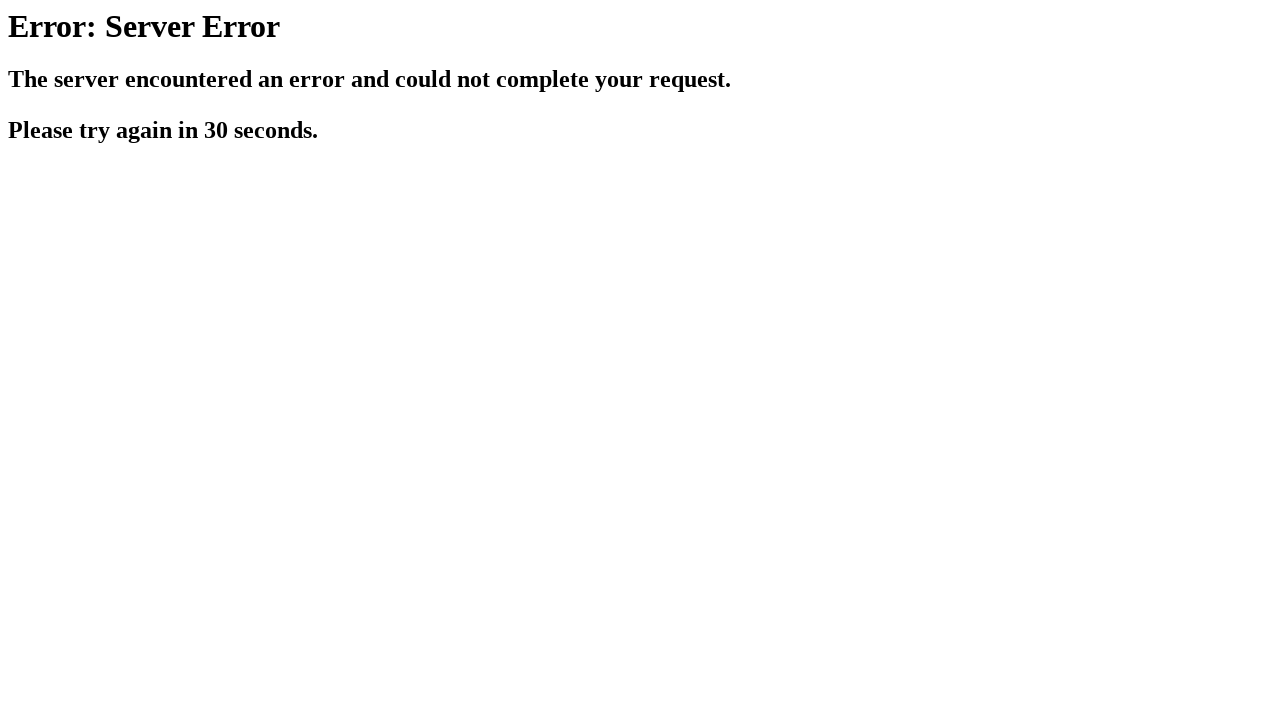

Waited for h2 element to load with mixed case parameter faRenHeitTEmpeRaturE=-1
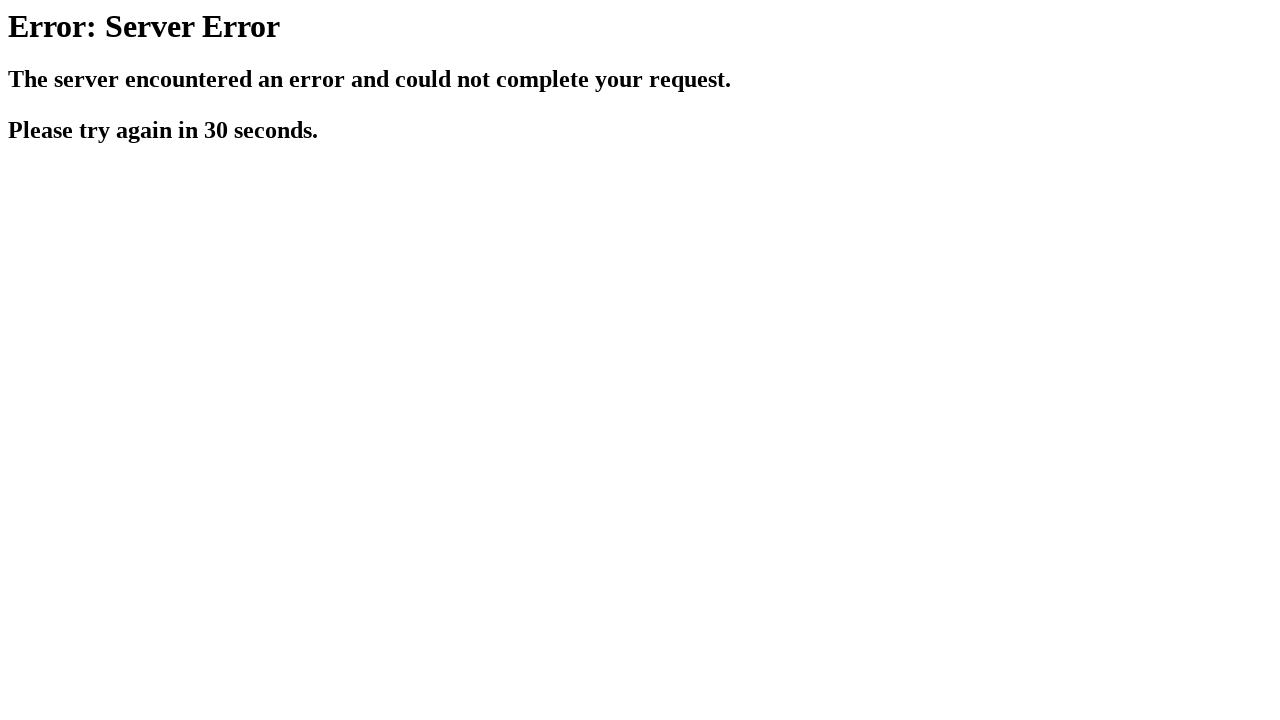

Navigated to temperature conversion page with mixed case parameter faRenHeitTEmpeRaturE=0
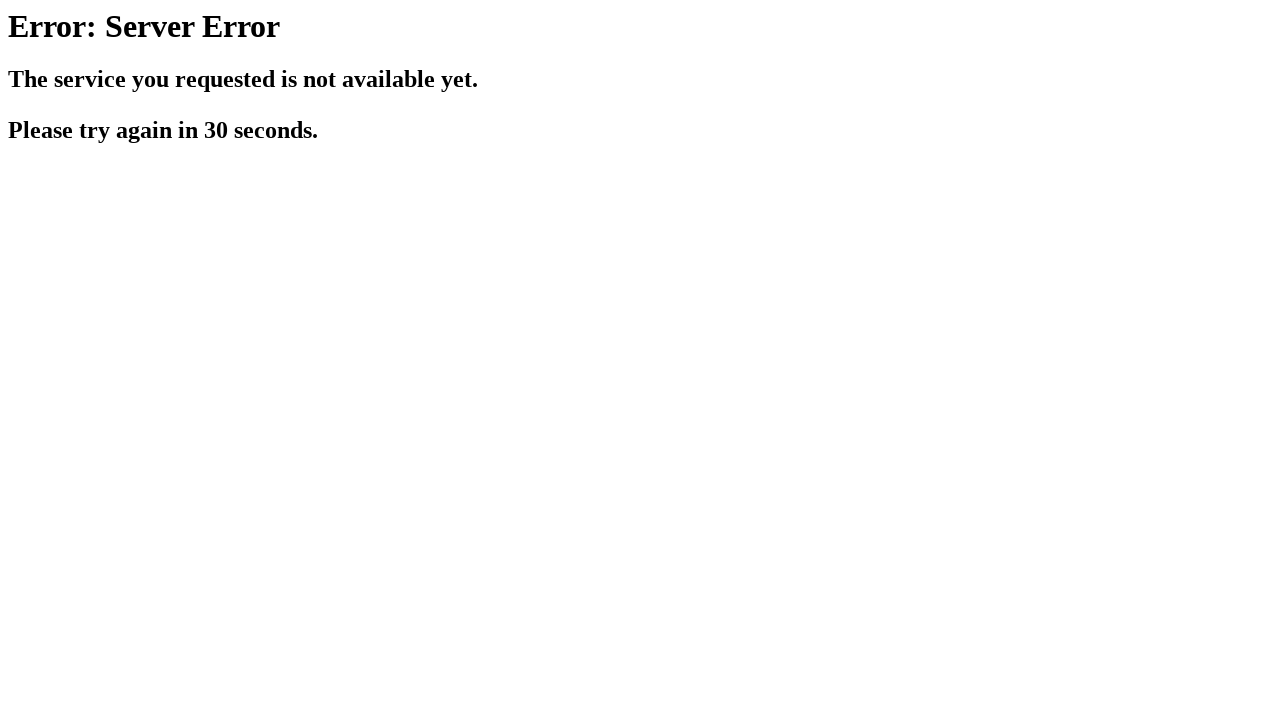

Waited for h2 element to load with temperature value 0
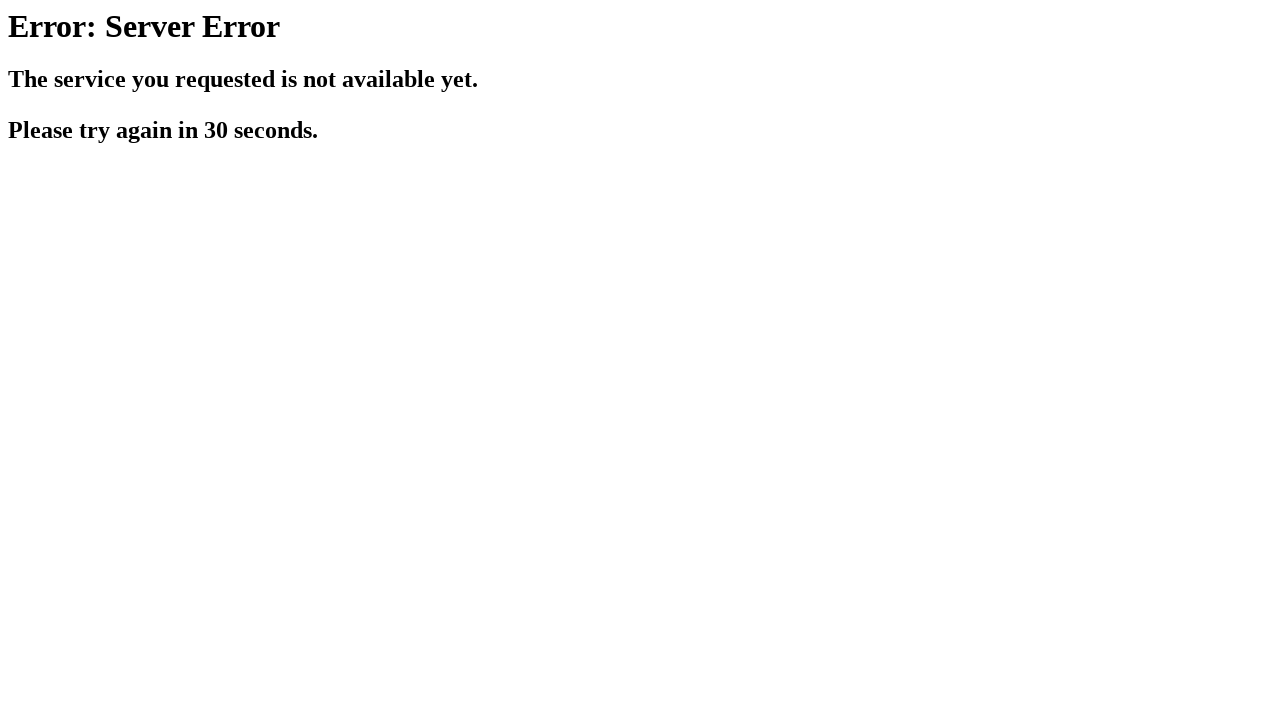

Navigated to temperature conversion page with mixed case parameter faRenHeitTEmpeRaturE=100
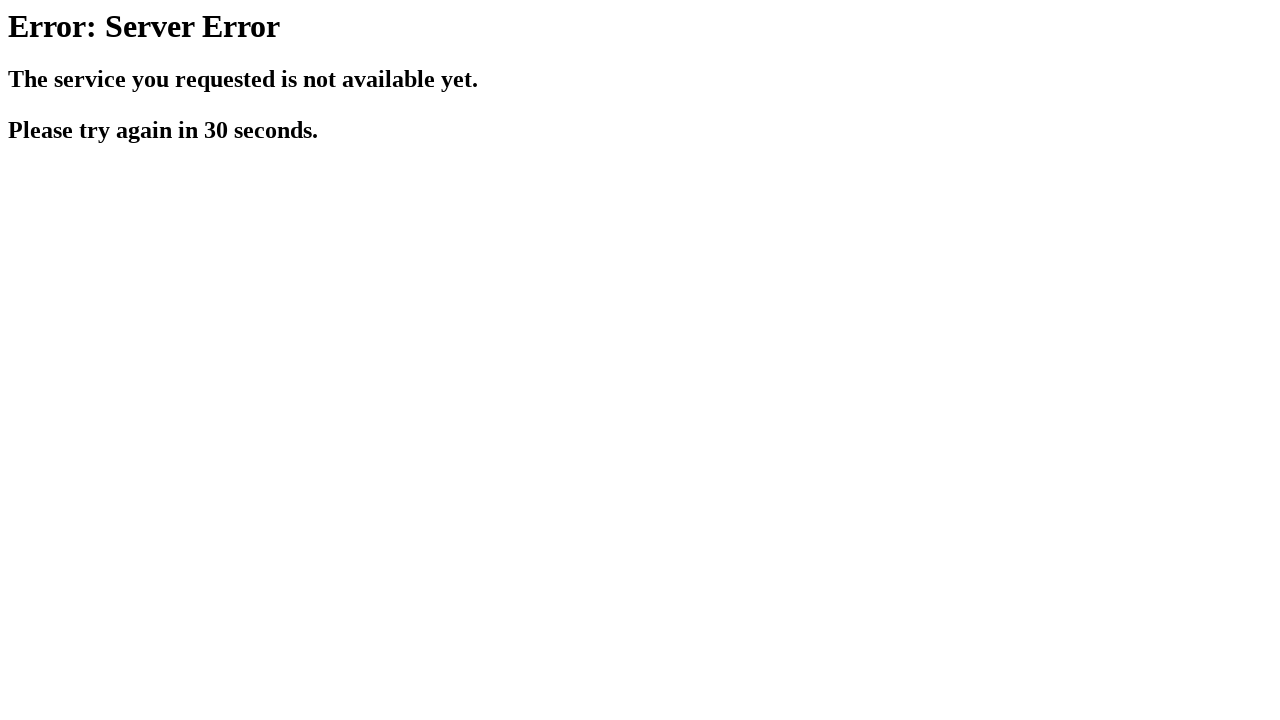

Waited for h2 element to load with temperature value 100
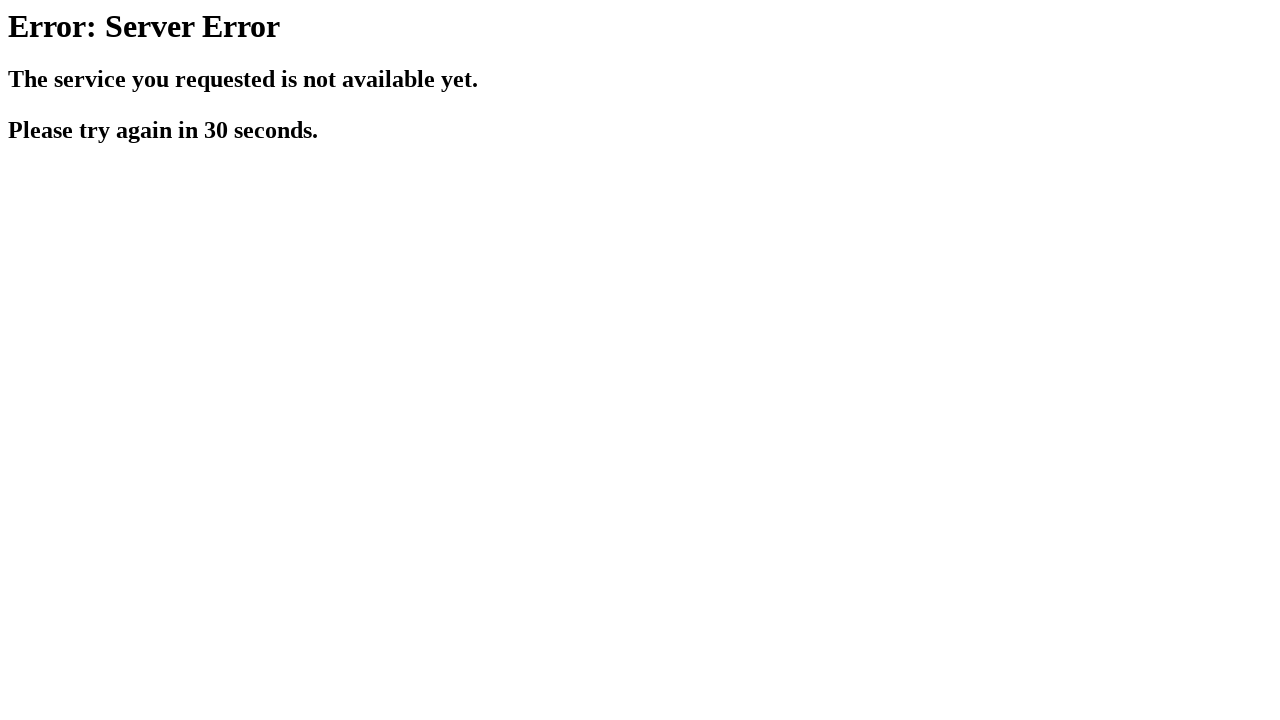

Navigated to temperature conversion page with mixed case parameter faRenHeitTEmpeRaturE=211
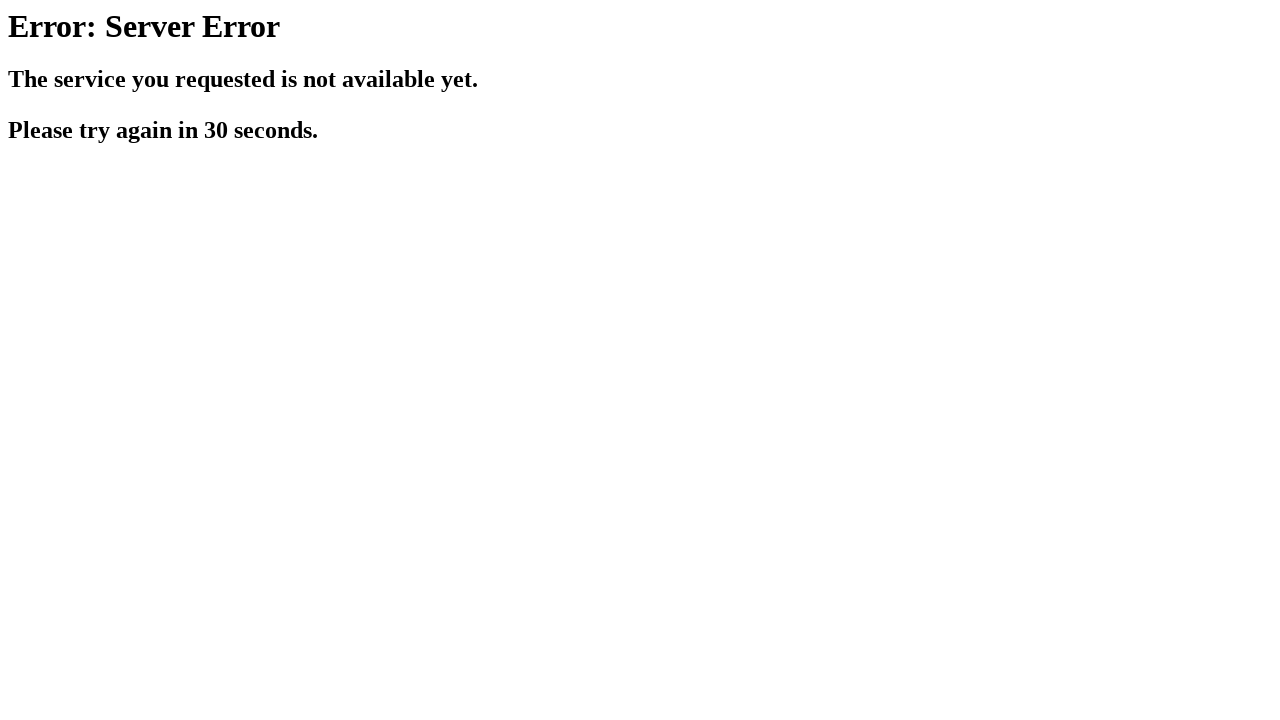

Waited for h2 element to load with temperature value 211
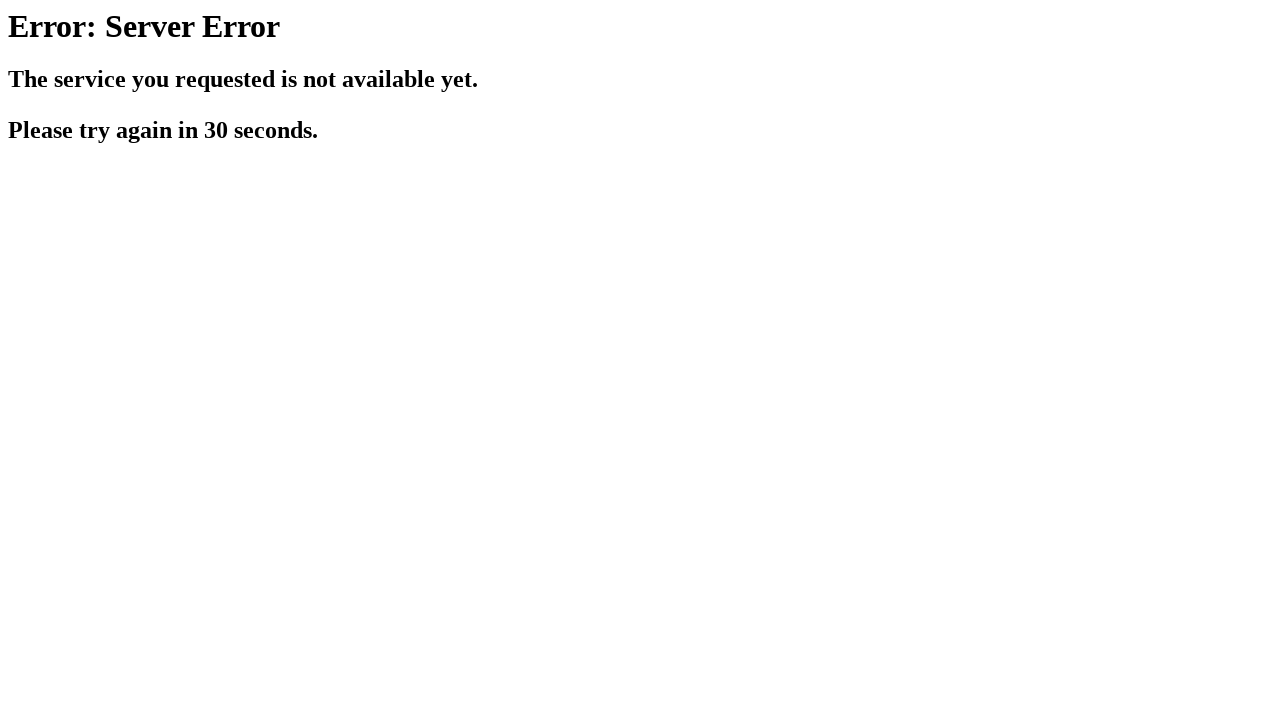

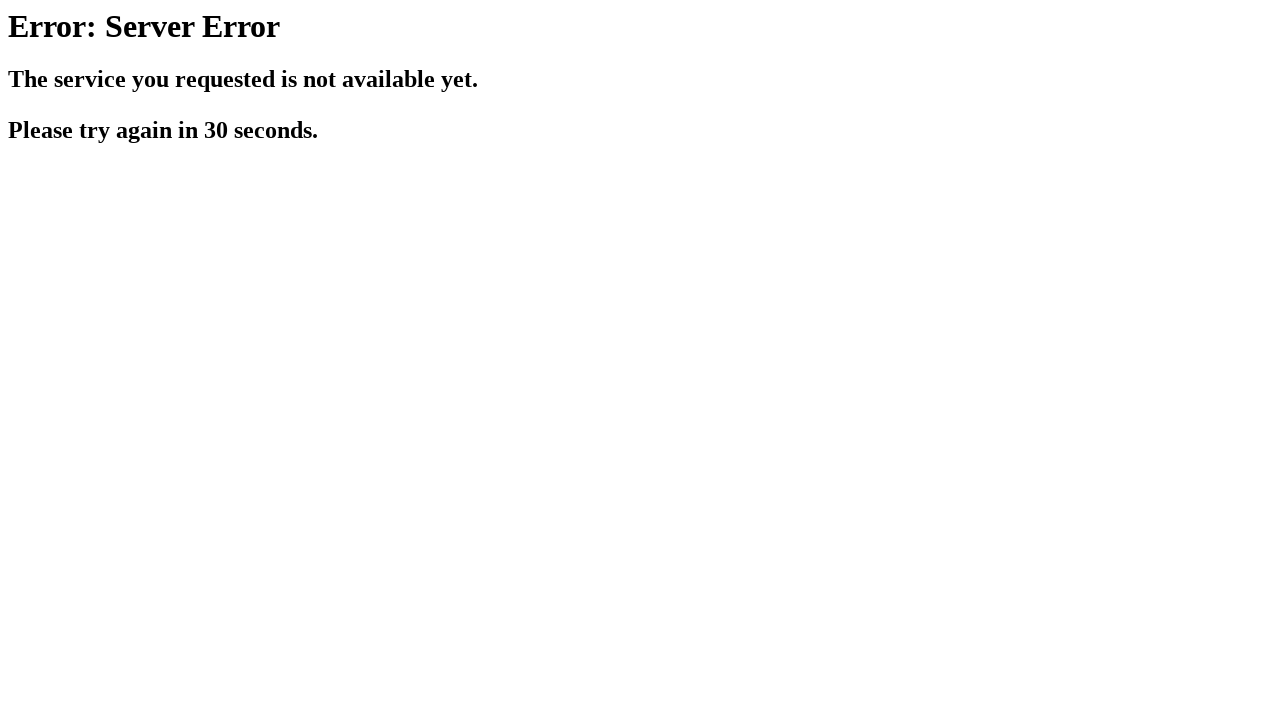